Waits for a button to change its color by checking for a CSS class change

Starting URL: https://demoqa.com/dynamic-properties

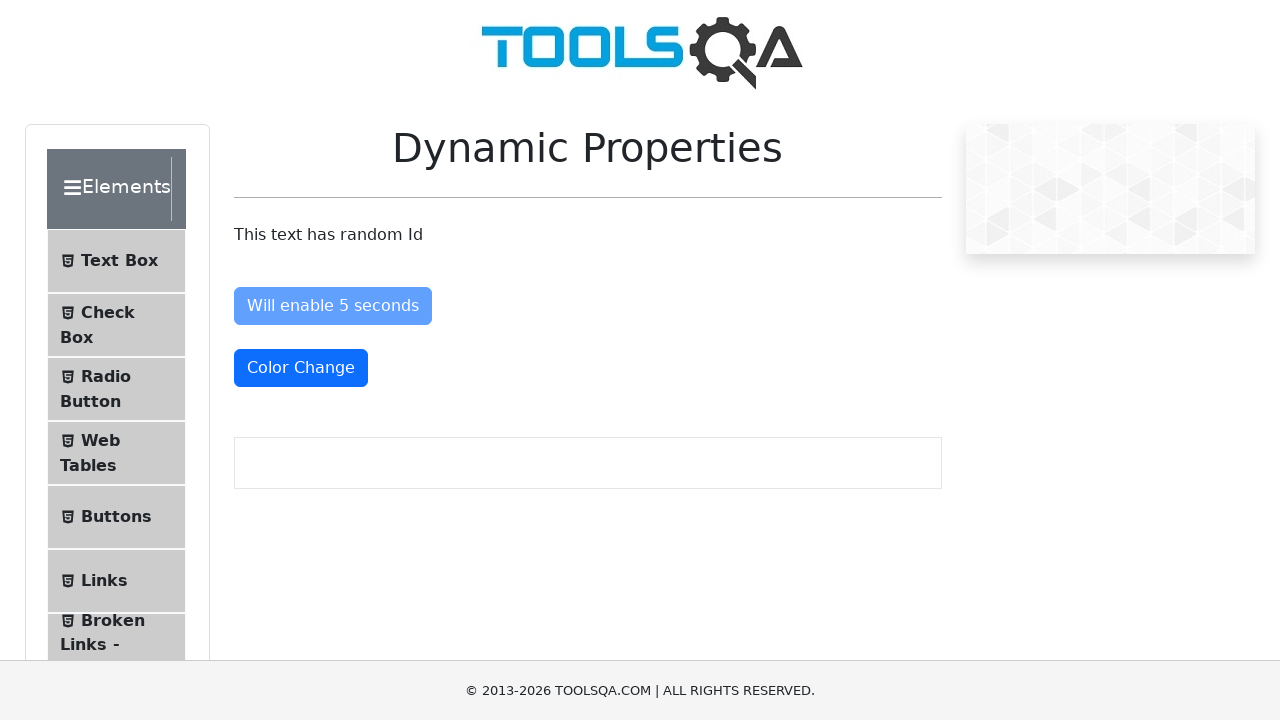

Navigated to https://demoqa.com/dynamic-properties
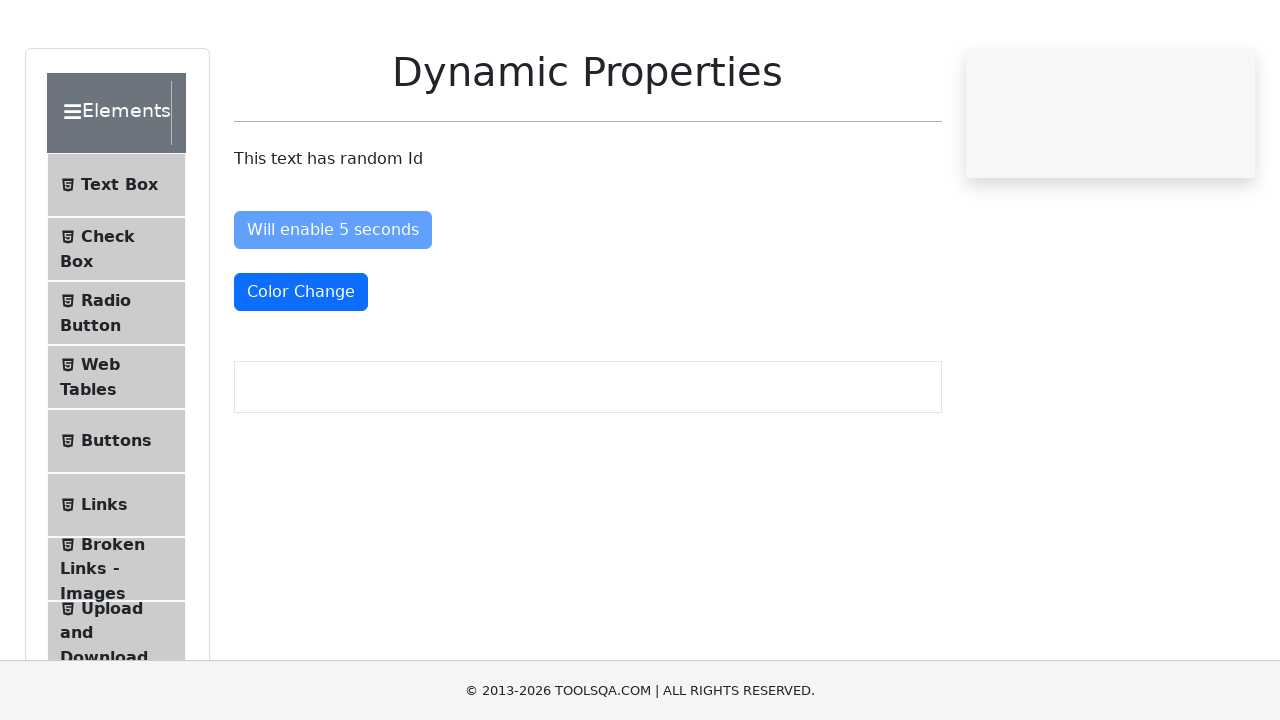

Waited for Color Change button to have text-danger class
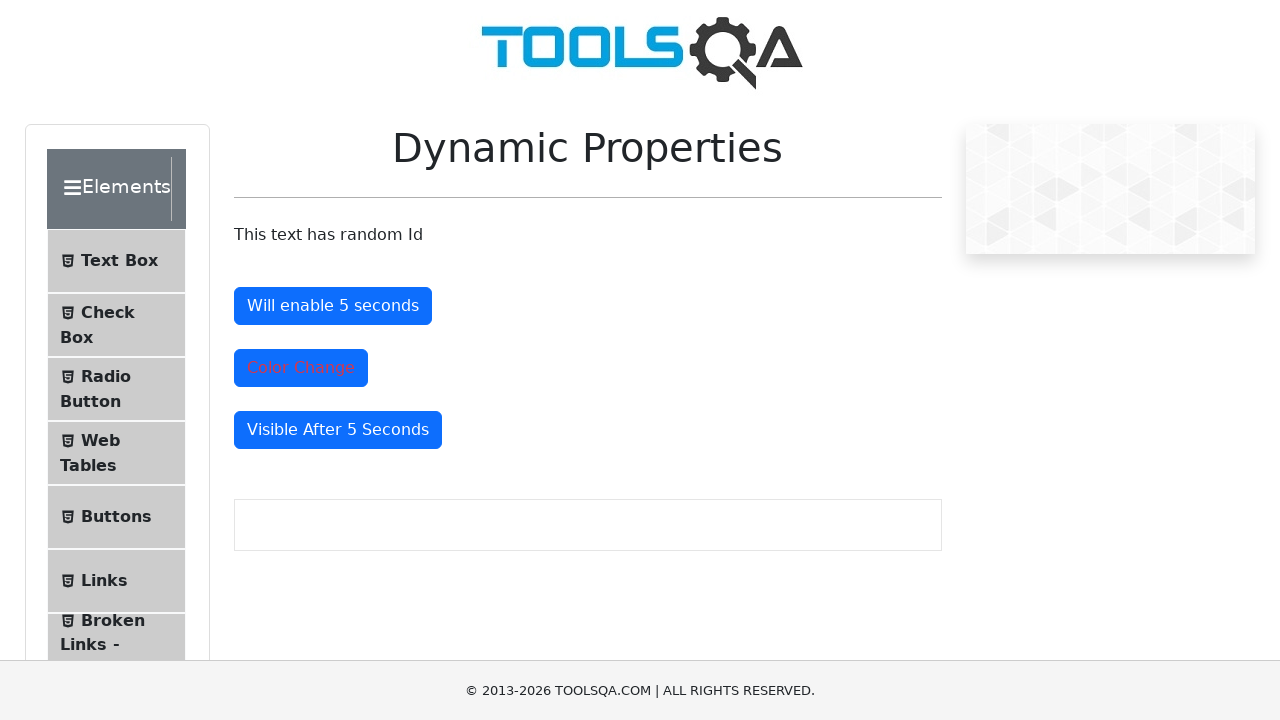

Clicked the Color Change button at (301, 368) on #colorChange
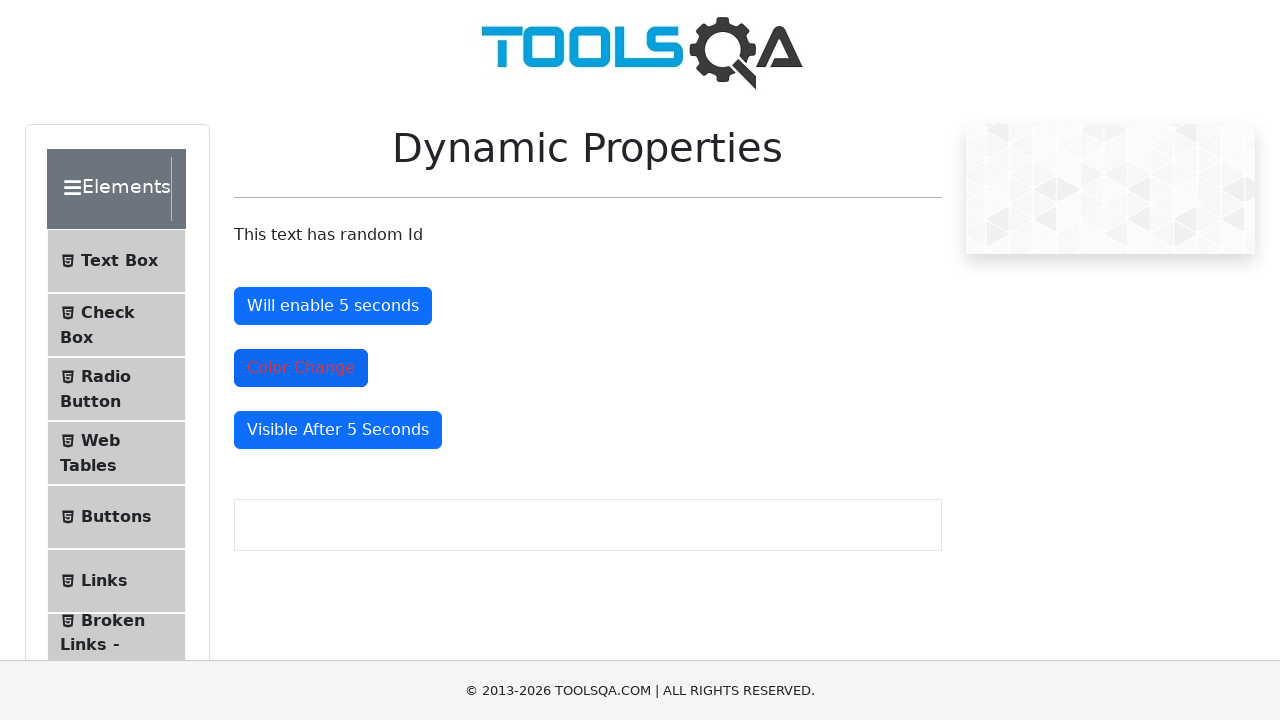

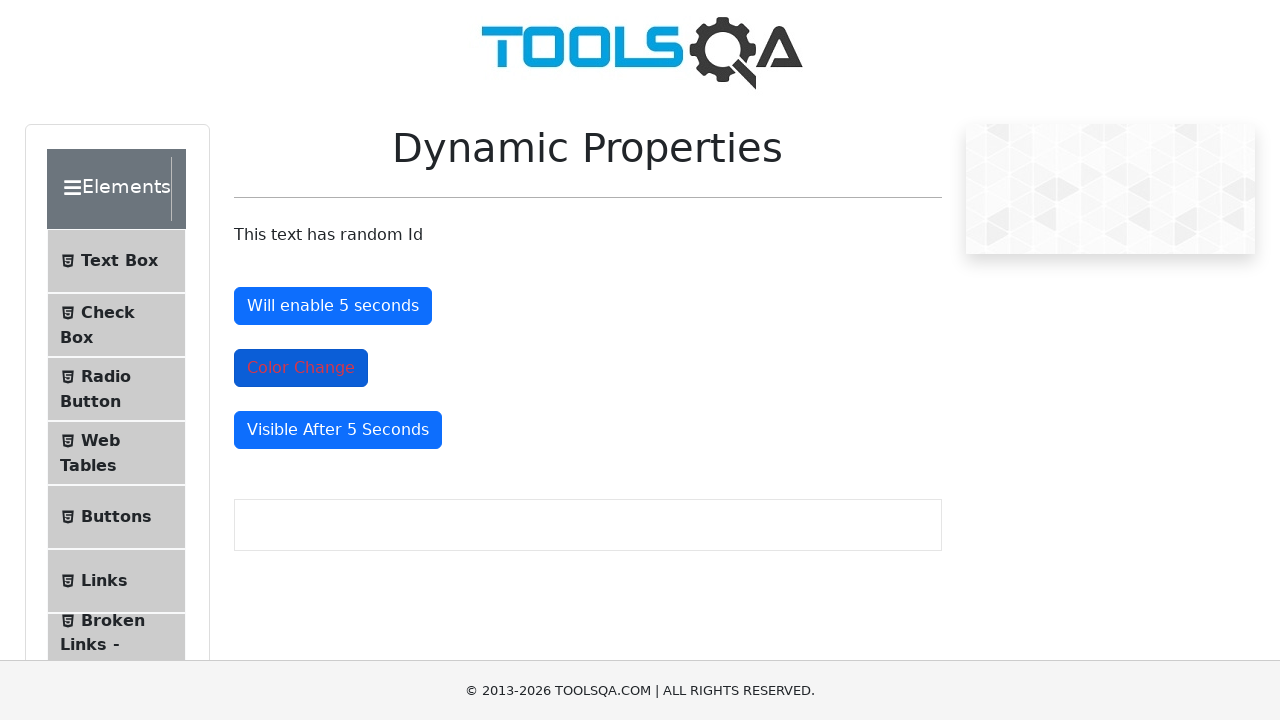